Navigates to the automation practice page and verifies that footer links are present in the page structure by locating the footer section and its link elements.

Starting URL: https://rahulshettyacademy.com/AutomationPractice/

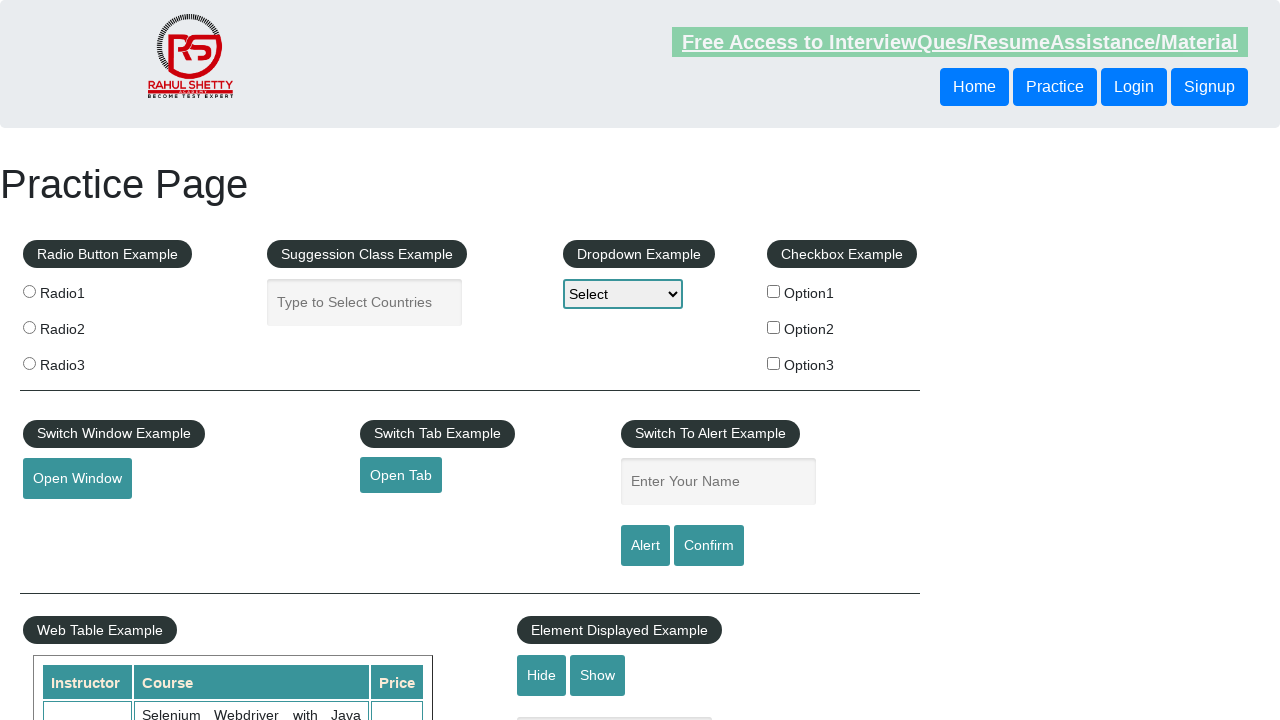

Waited for footer section #gf-BIG to be present
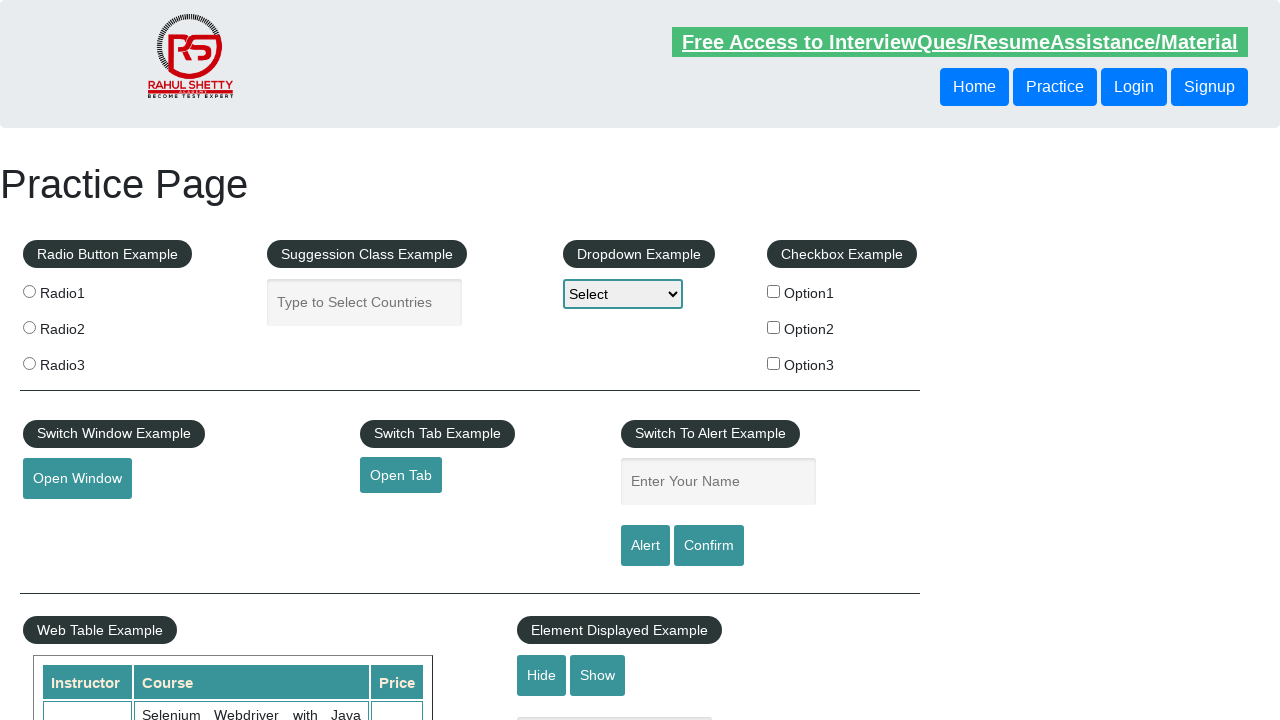

Located footer links container #gf-BIG
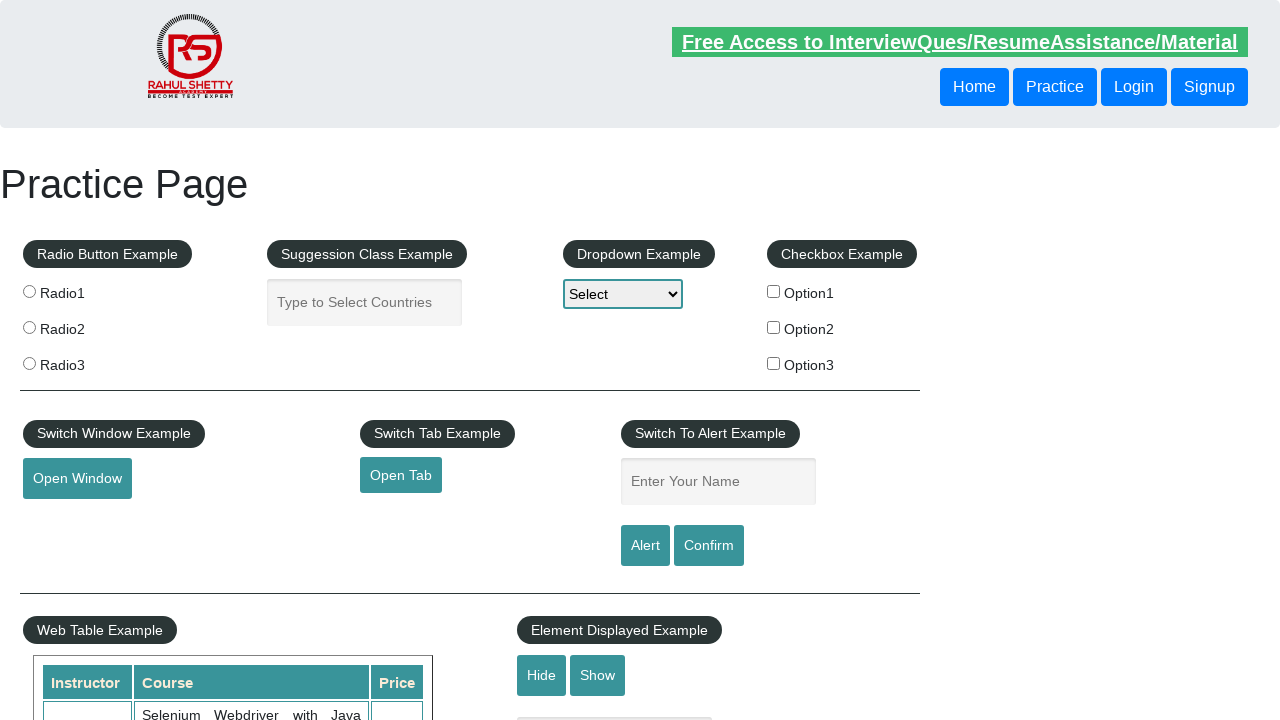

Verified first anchor tag in footer is present
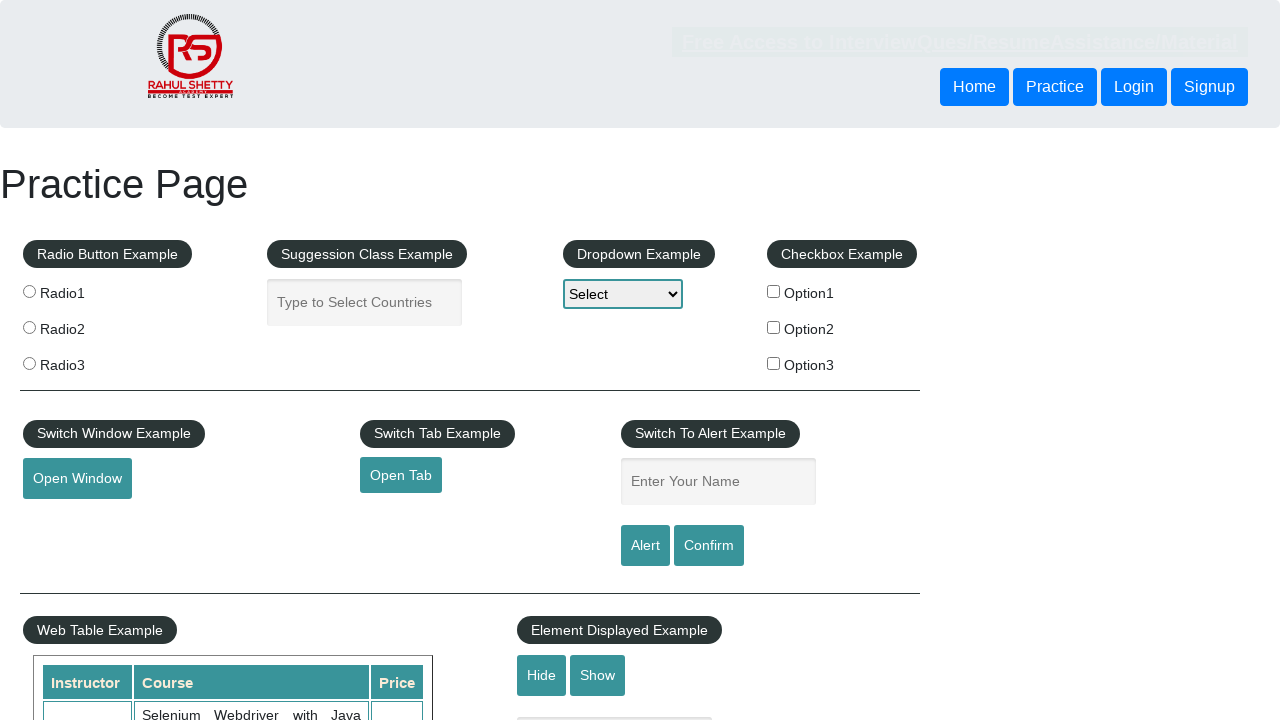

Located footer column with links in first table cell
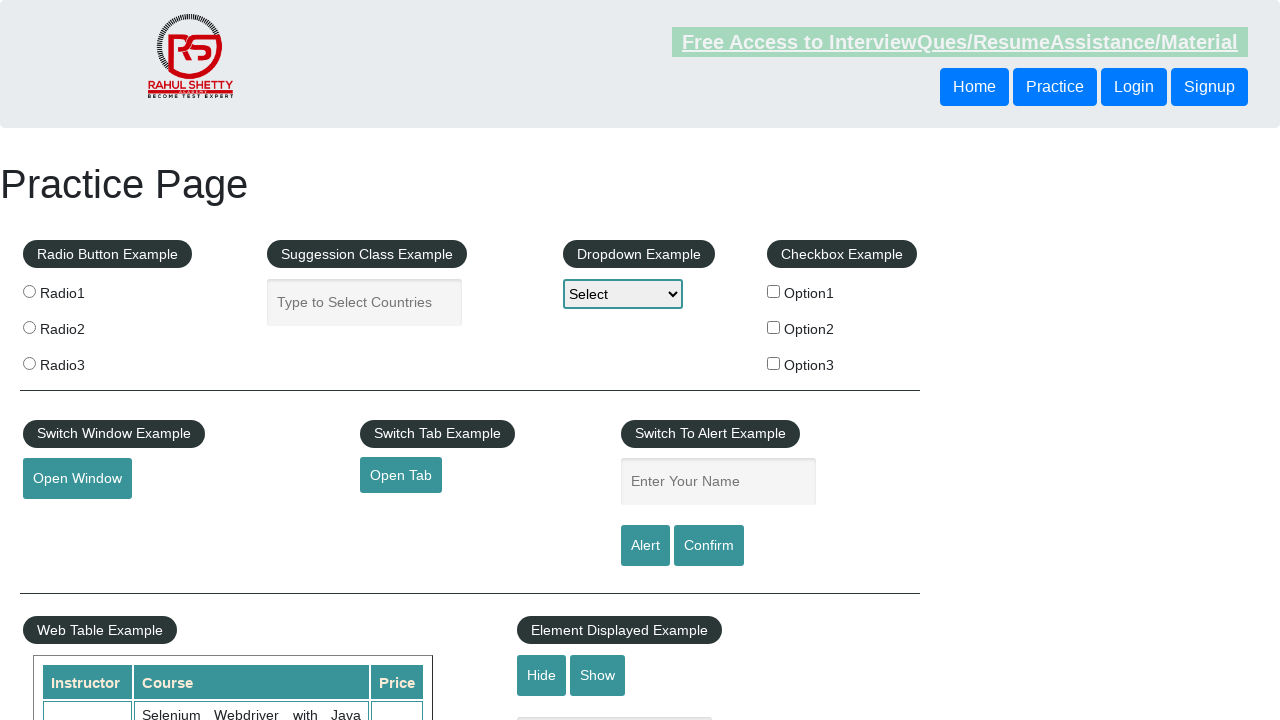

Verified first link in footer column is present
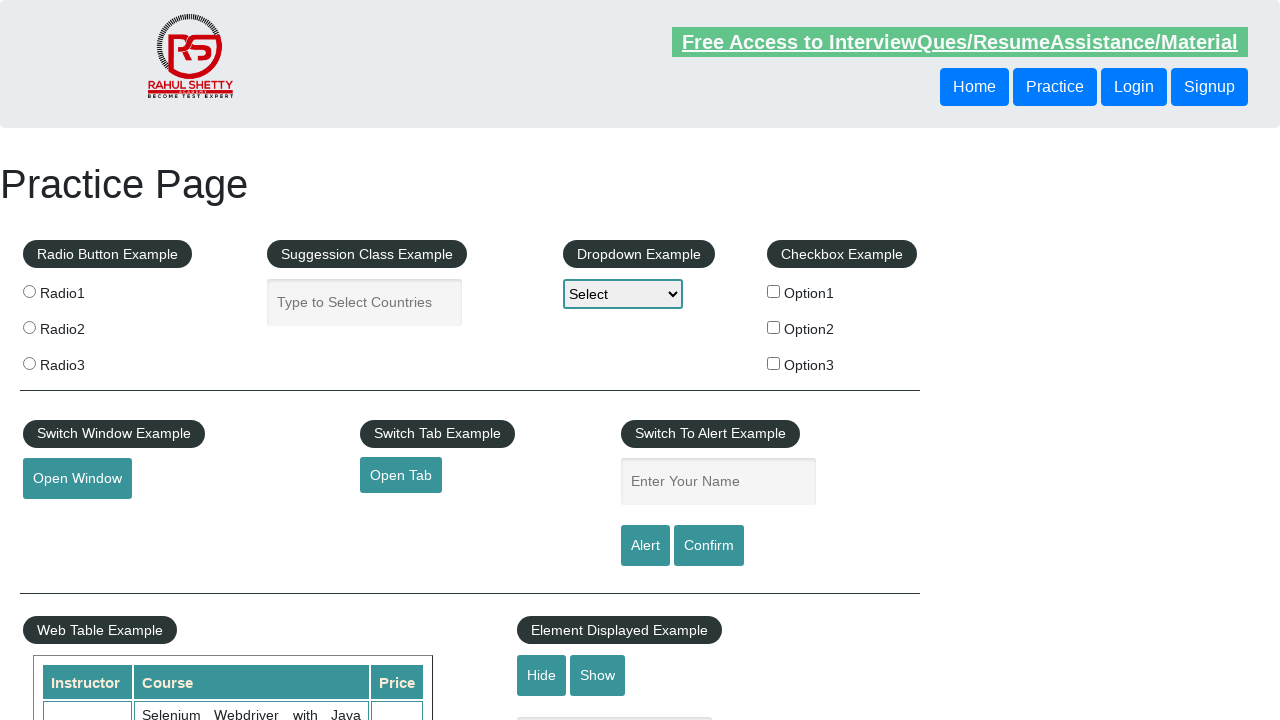

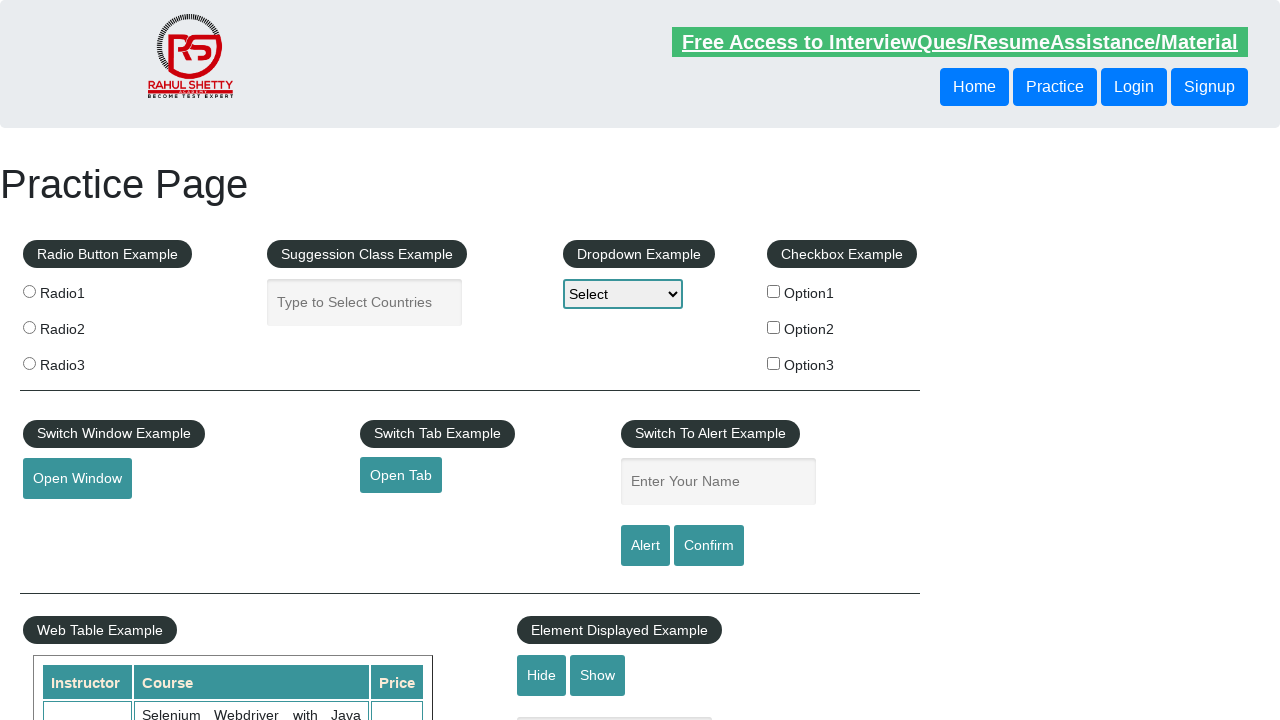